Tests finding a link by its calculated text value, clicking it, then filling out a form with personal information (first name, last name, city, country) and submitting it.

Starting URL: http://suninjuly.github.io/find_link_text

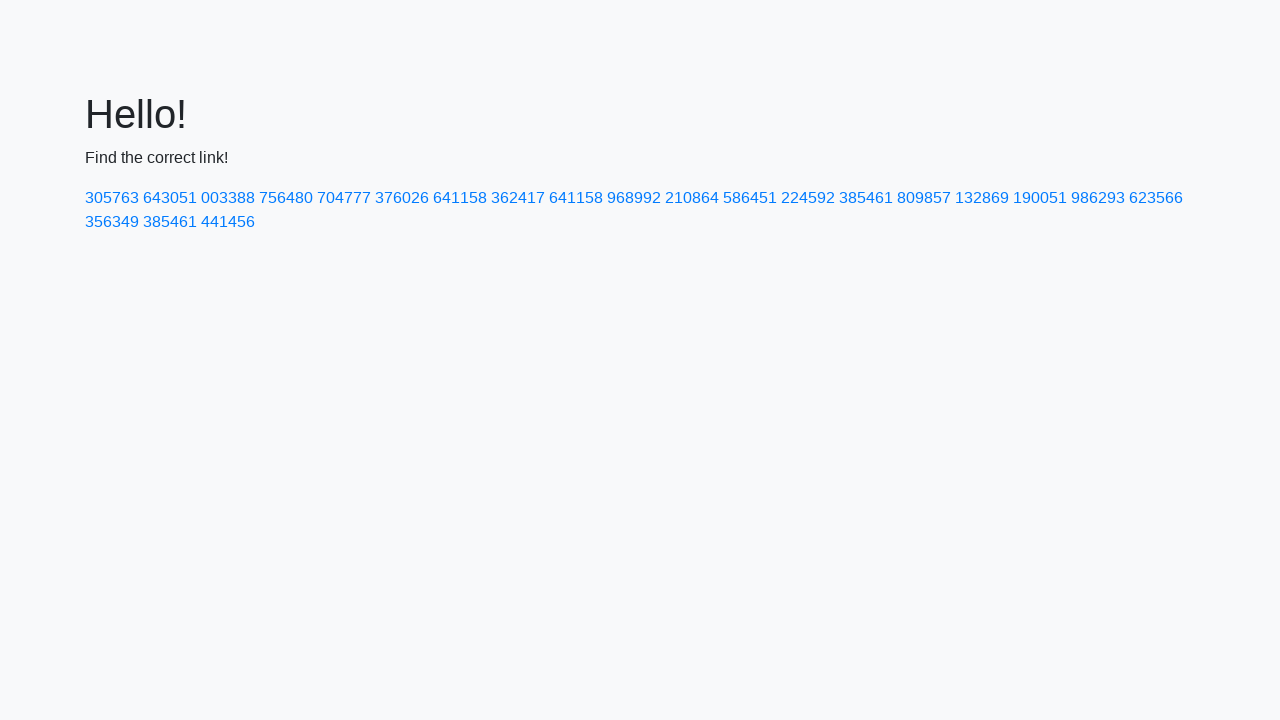

Clicked link with calculated text value: 224592 at (808, 198) on text=224592
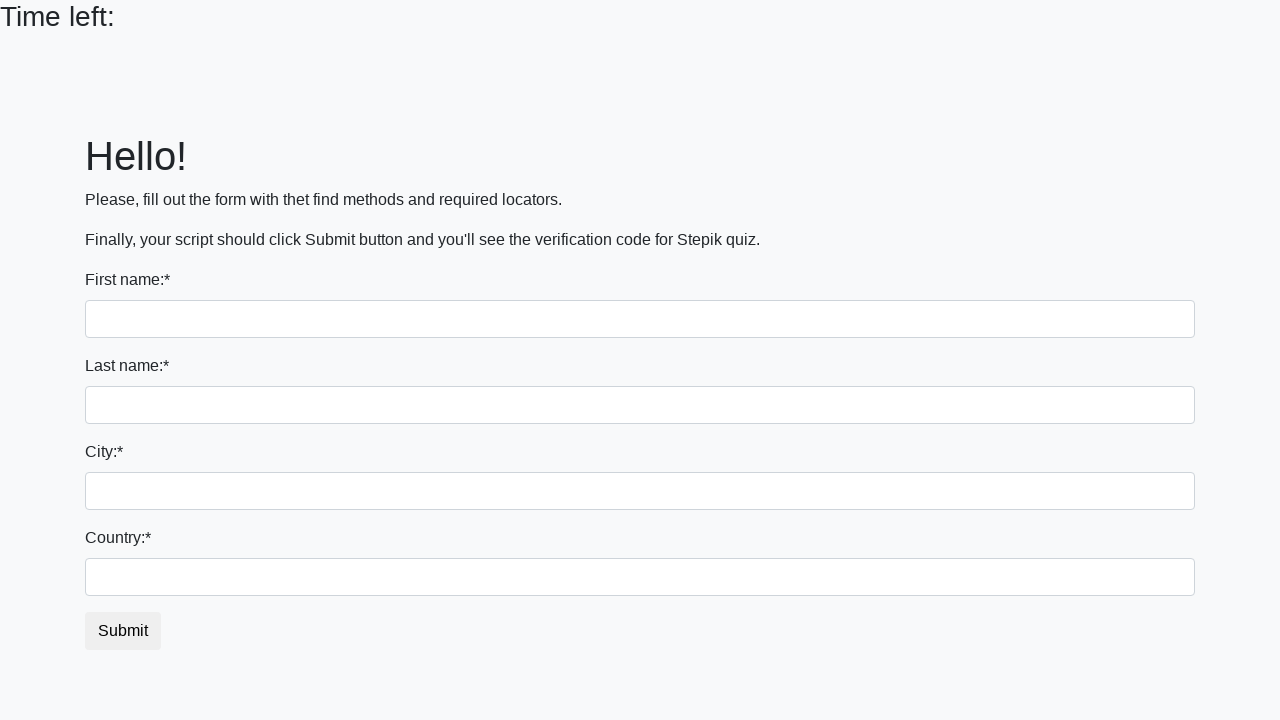

Filled first name field with 'Ivan' on input
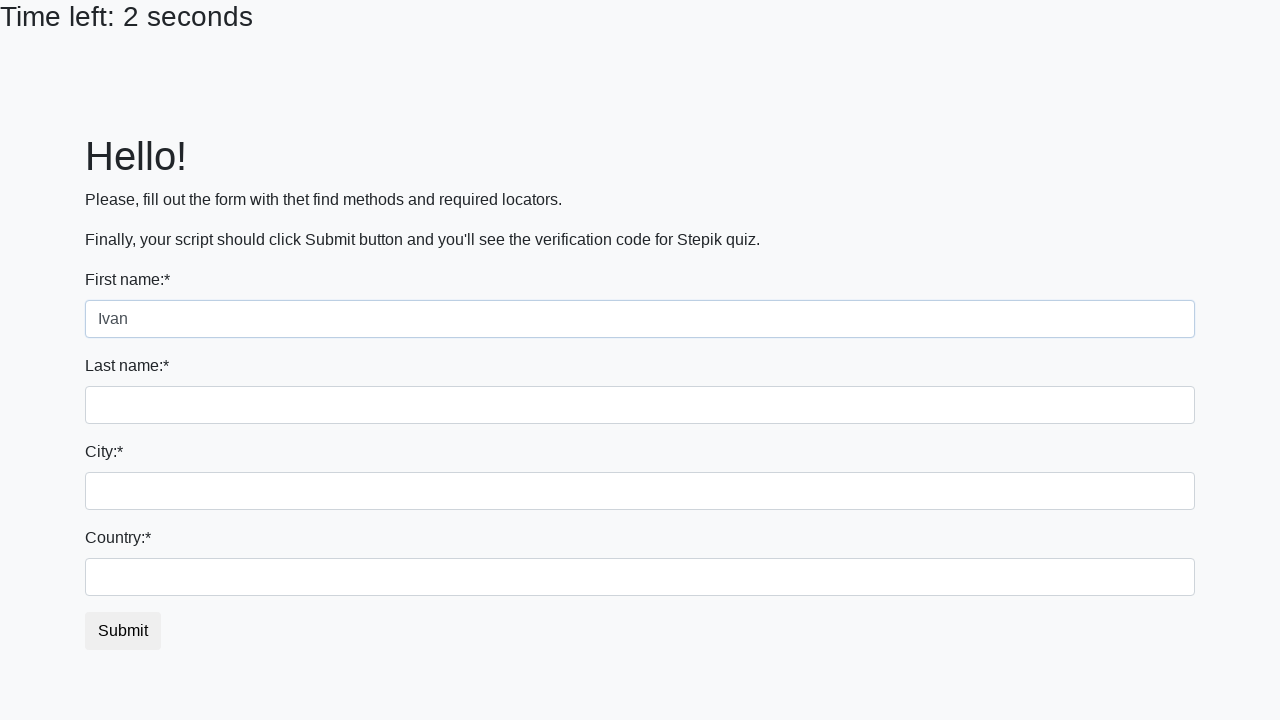

Filled last name field with 'Petrov' on input[name='last_name']
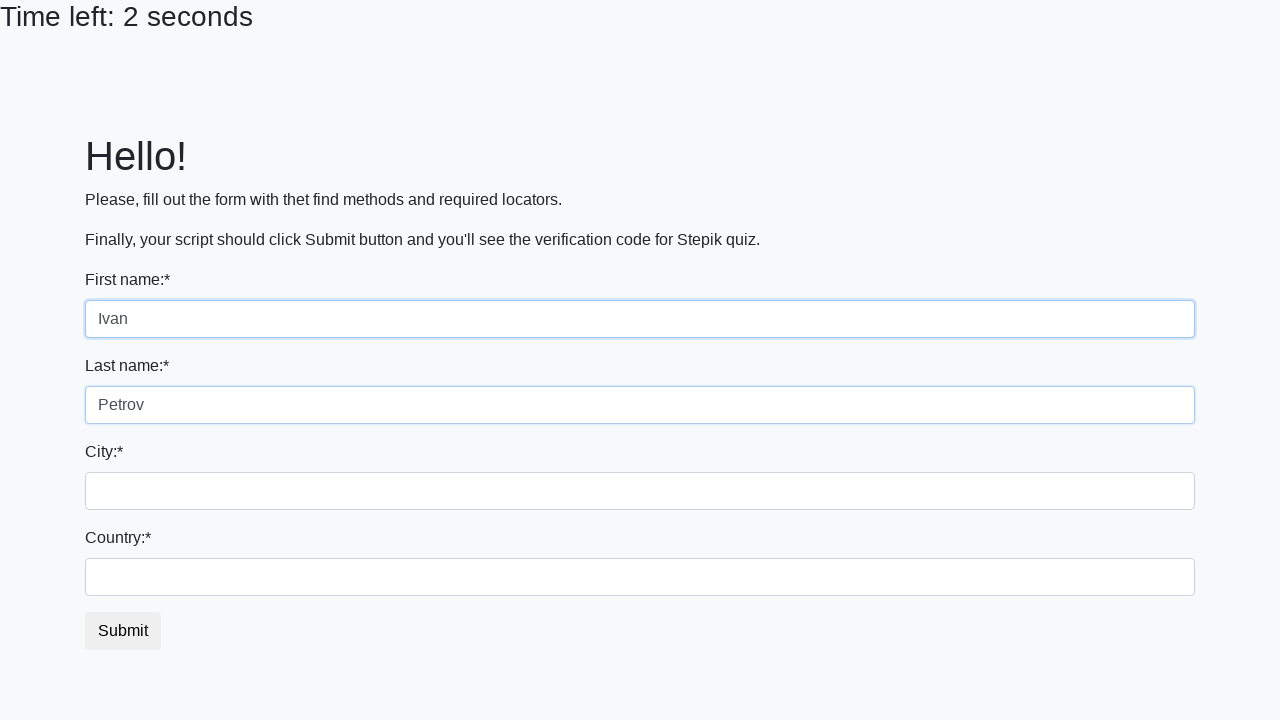

Filled city field with 'Smolensk' on .form-control.city
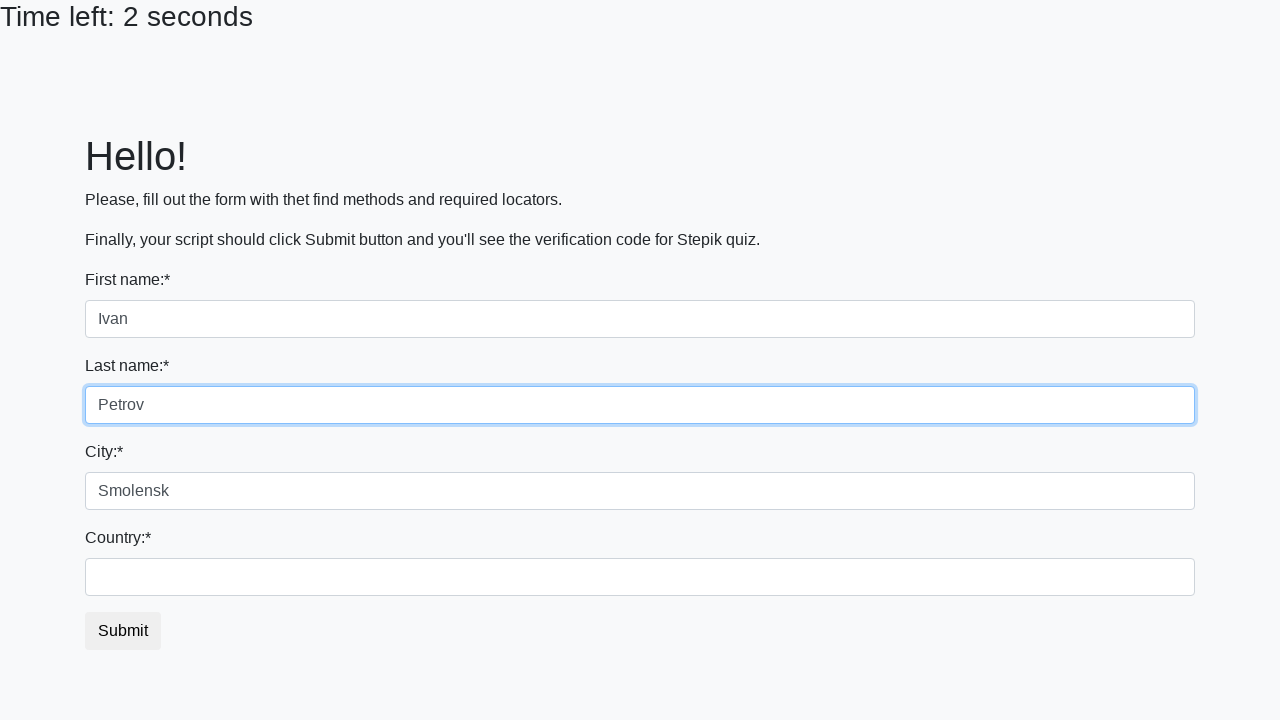

Filled country field with 'Russia' on #country
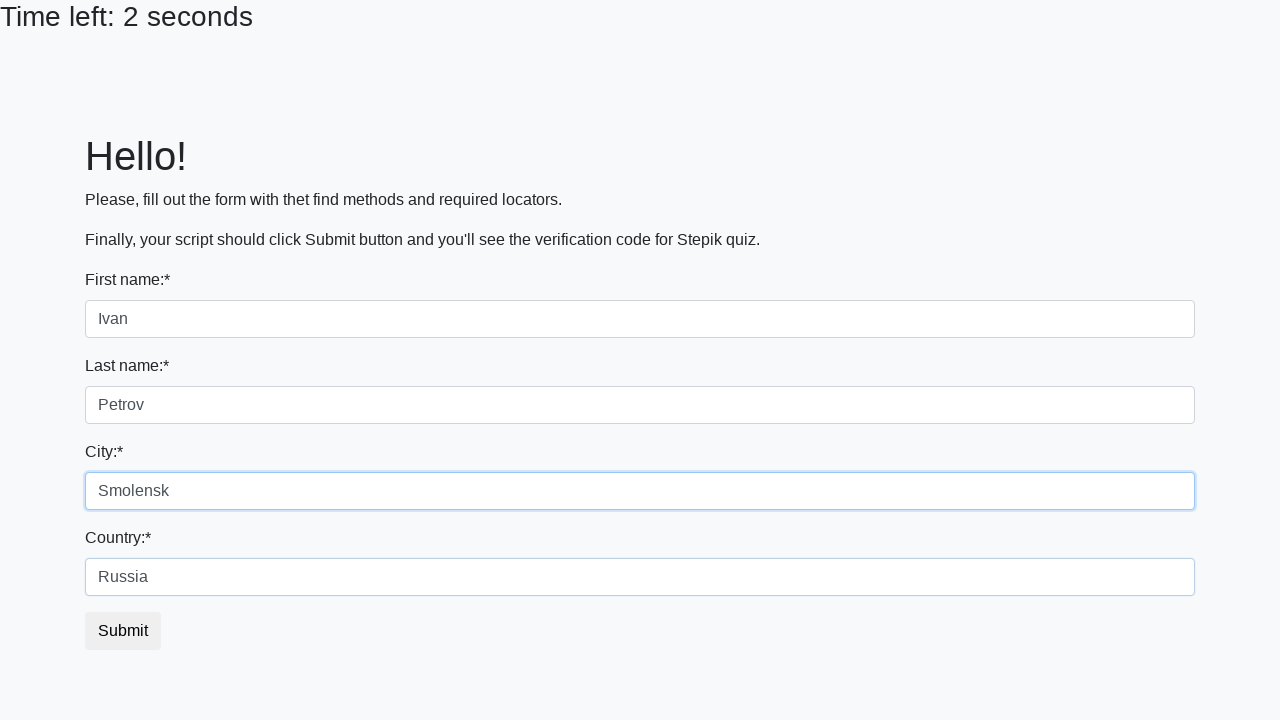

Clicked submit button to submit the form at (123, 631) on button.btn
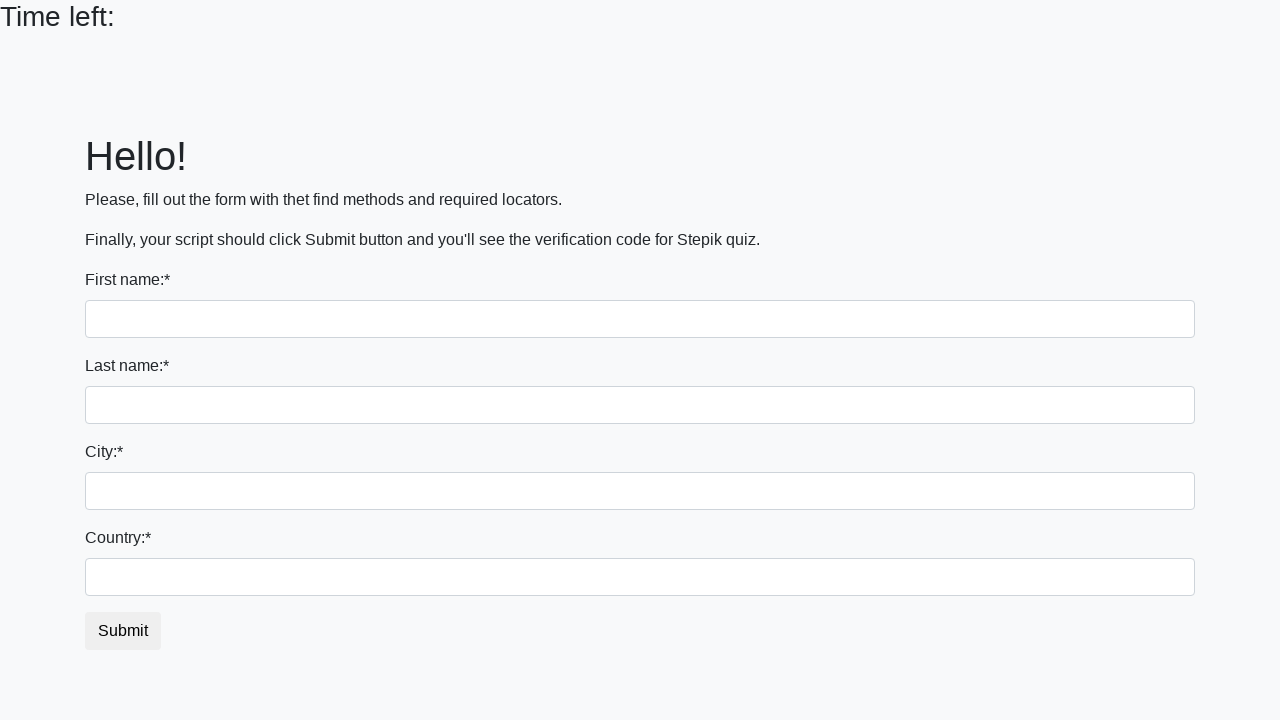

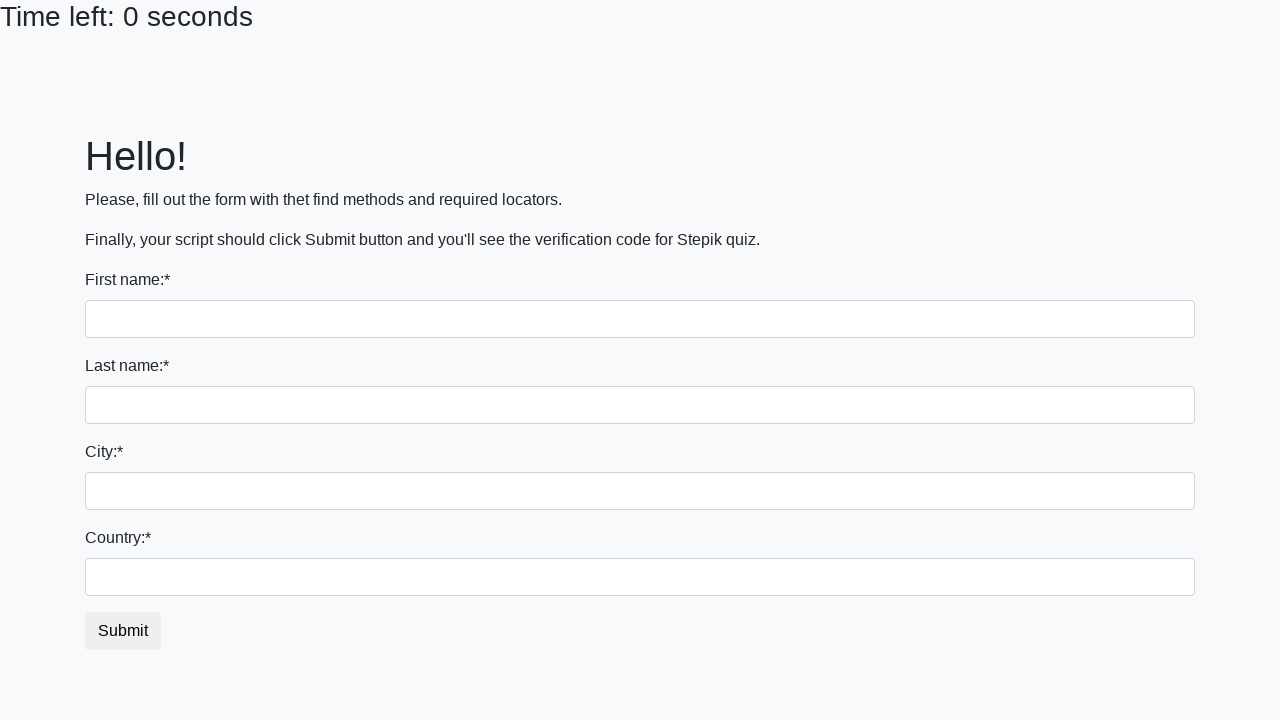